Tests page navigation by counting links on the page, finding footer links in the first column, opening each link in a new tab using Ctrl+Enter, and switching between the opened windows to get their titles

Starting URL: http://qaclickacademy.com/practice.php

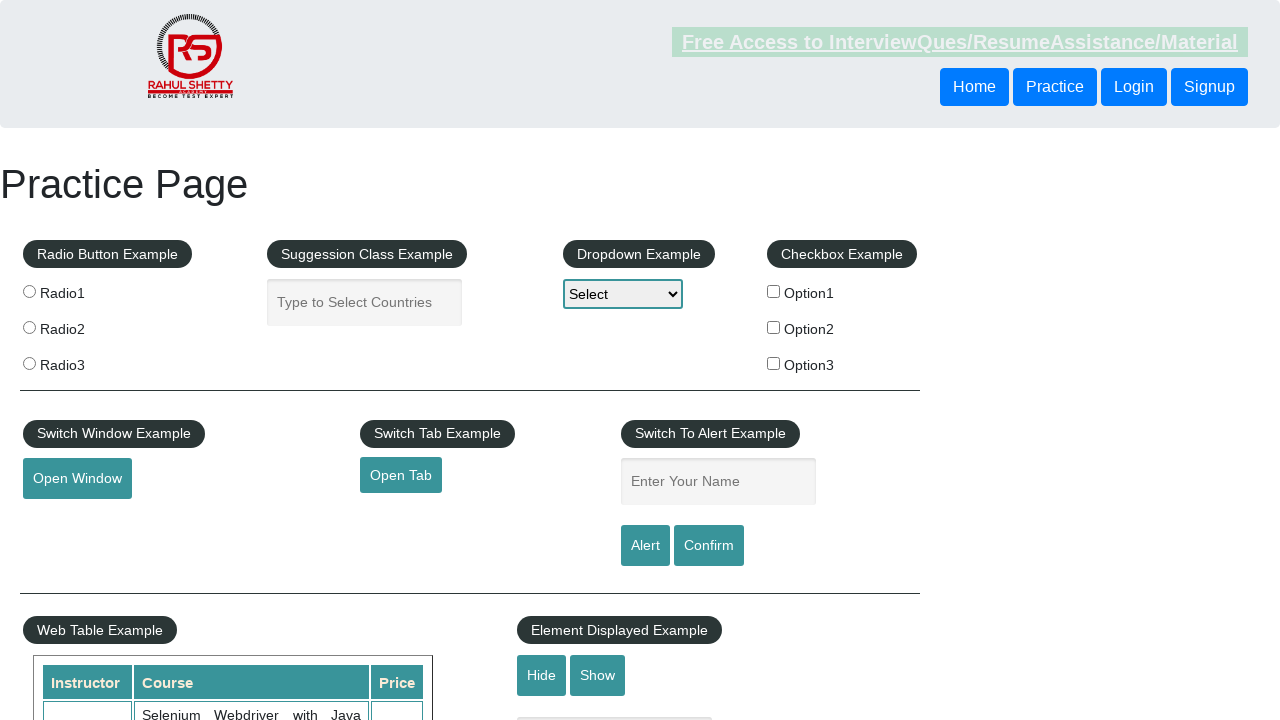

Retrieved all links on page - found 27 total links
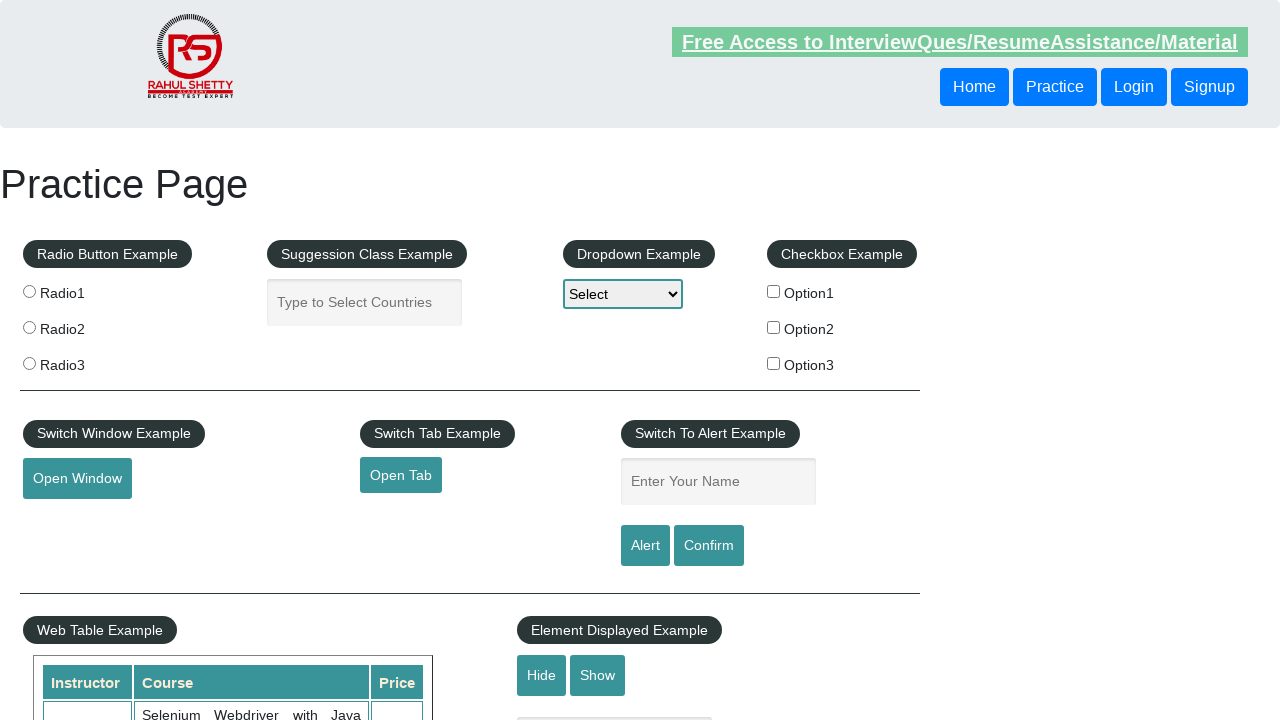

Located footer section with id 'gf-BIG'
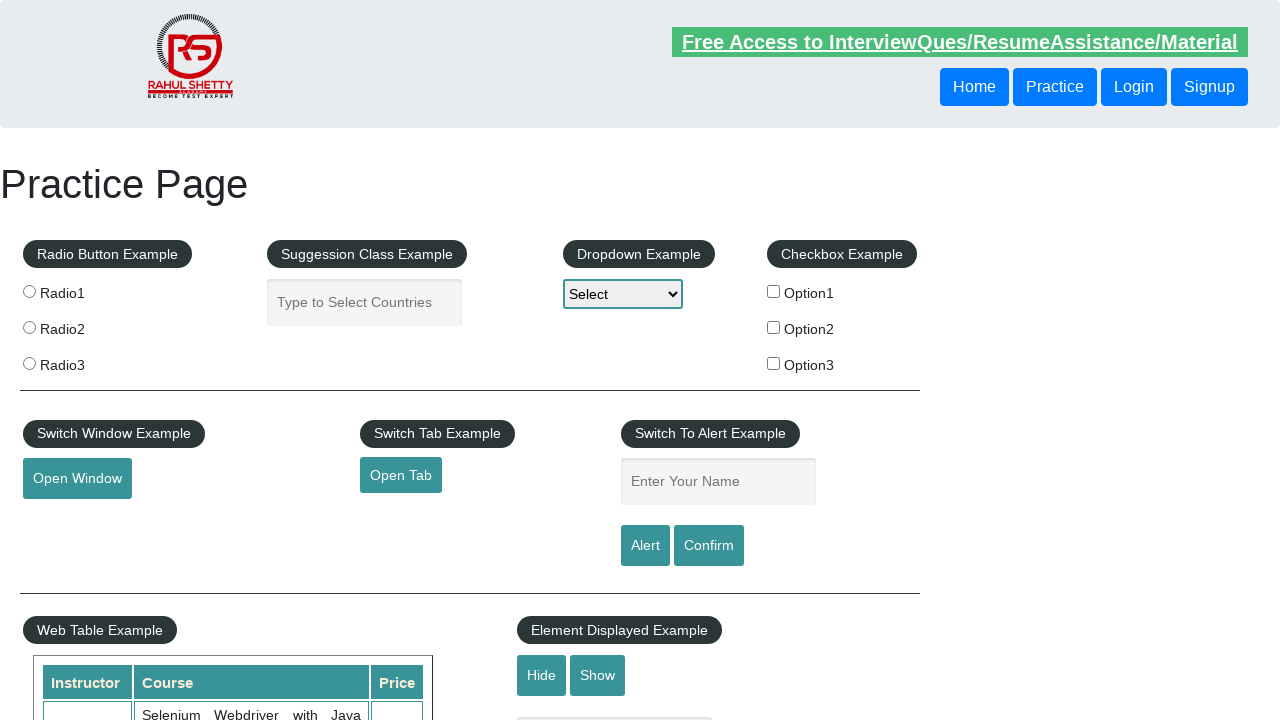

Counted footer links - found 20 links
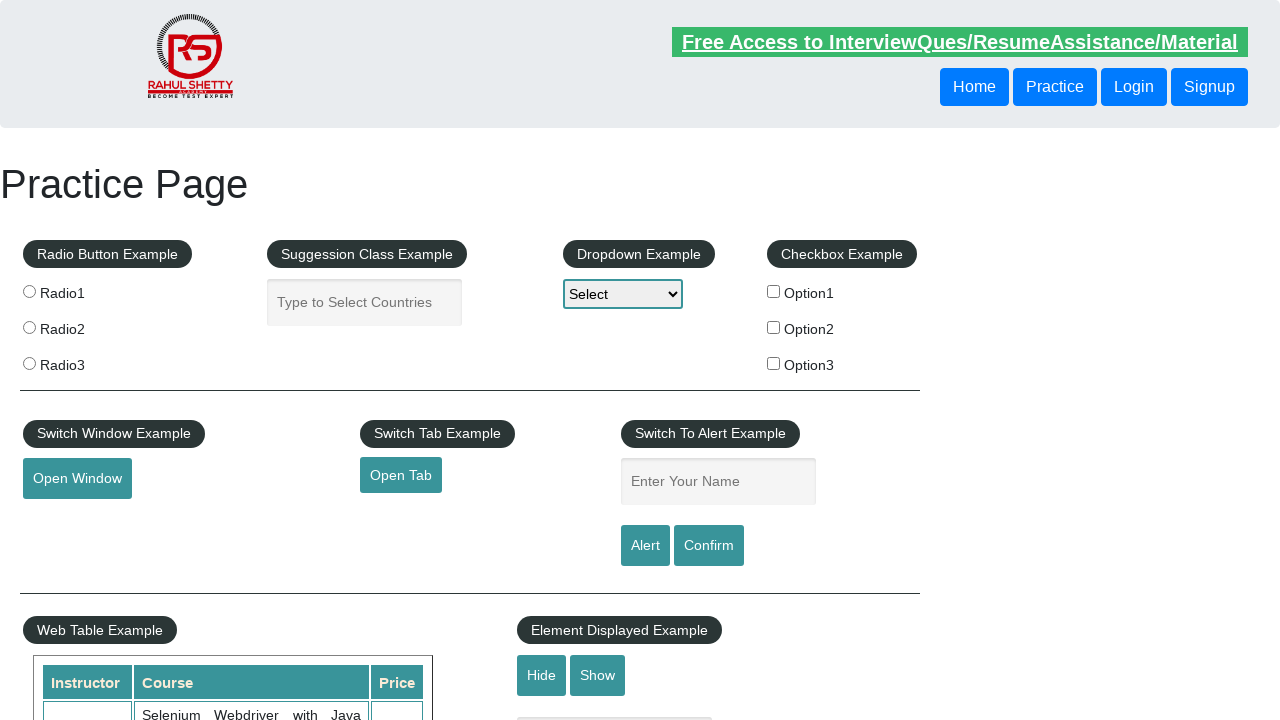

Located first column of footer section
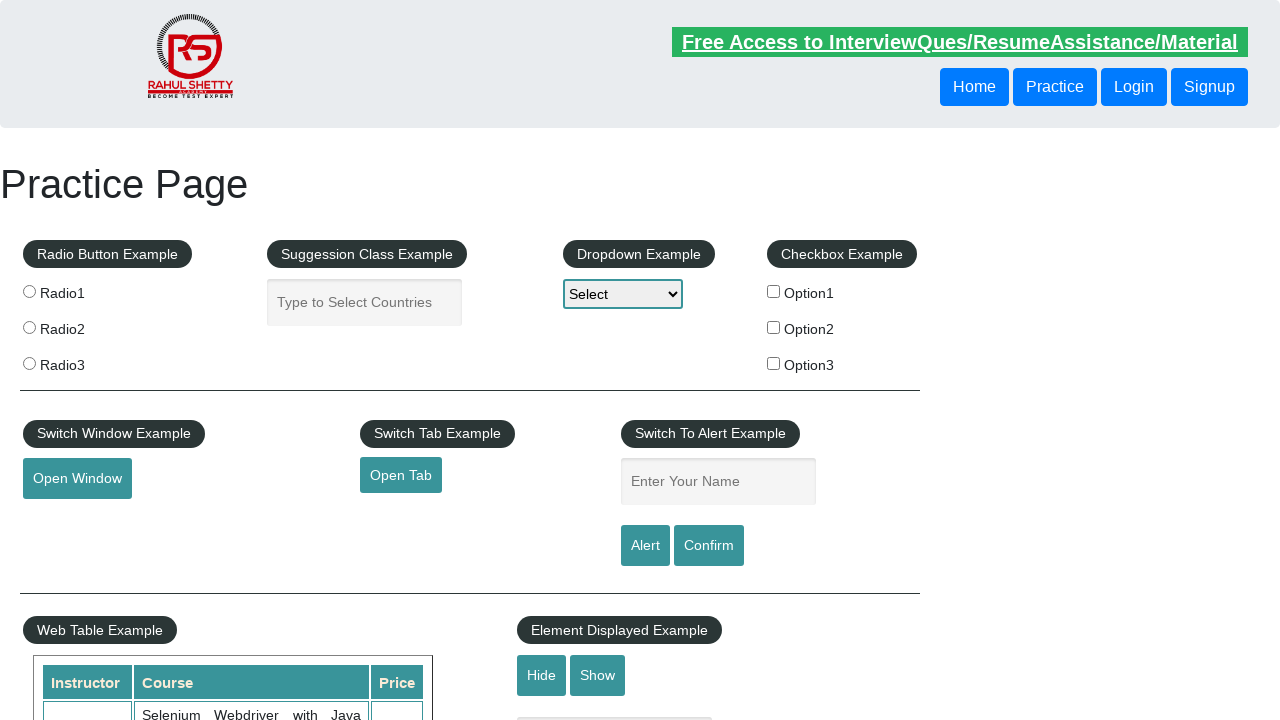

Retrieved links from first footer column - found 5 links
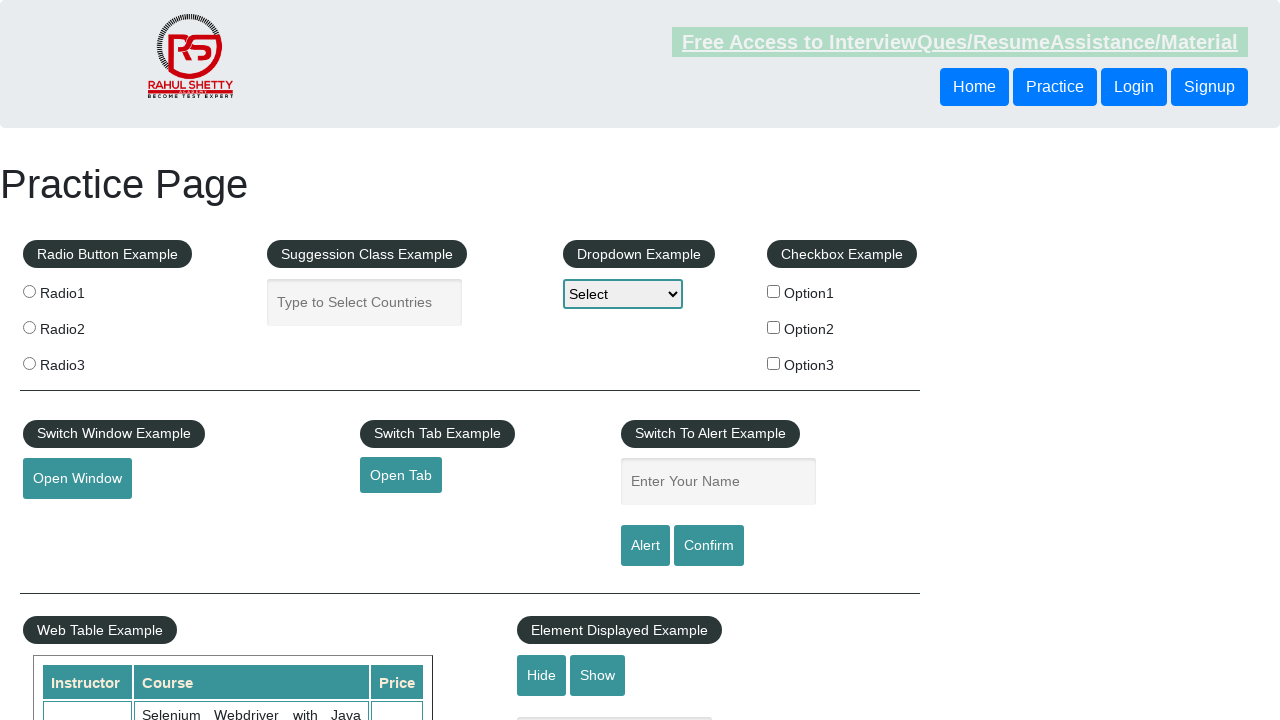

Opened footer column link 1 in new tab using Ctrl+Click at (157, 482) on xpath=//div[@id='gf-BIG']//tr/td[1]/ul >> a >> nth=0
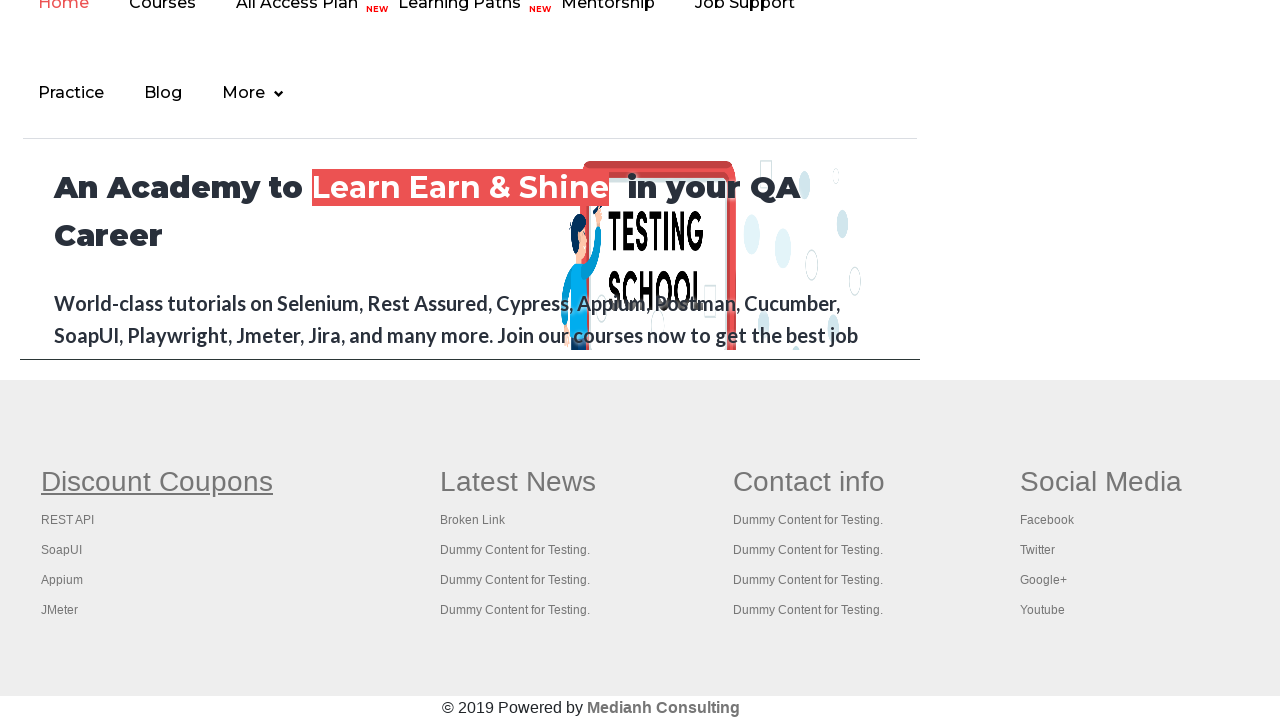

Waited 1000ms for new tab to load
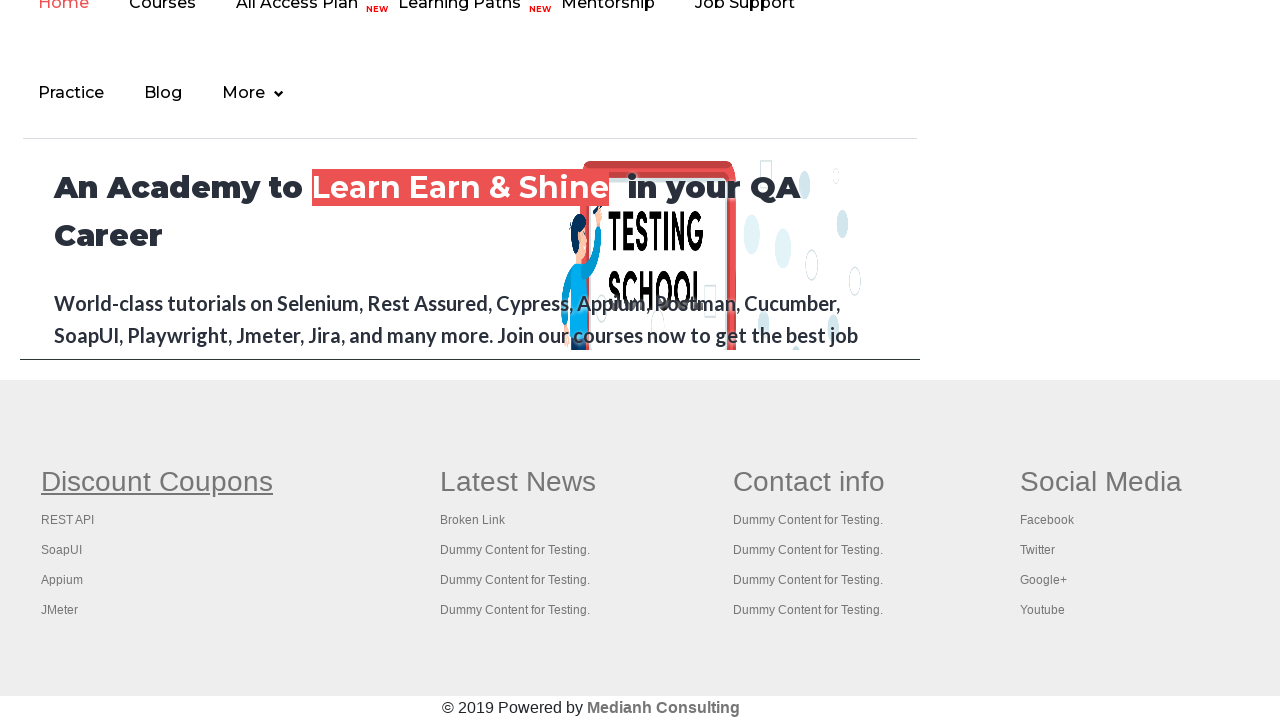

Opened footer column link 2 in new tab using Ctrl+Click at (68, 520) on xpath=//div[@id='gf-BIG']//tr/td[1]/ul >> a >> nth=1
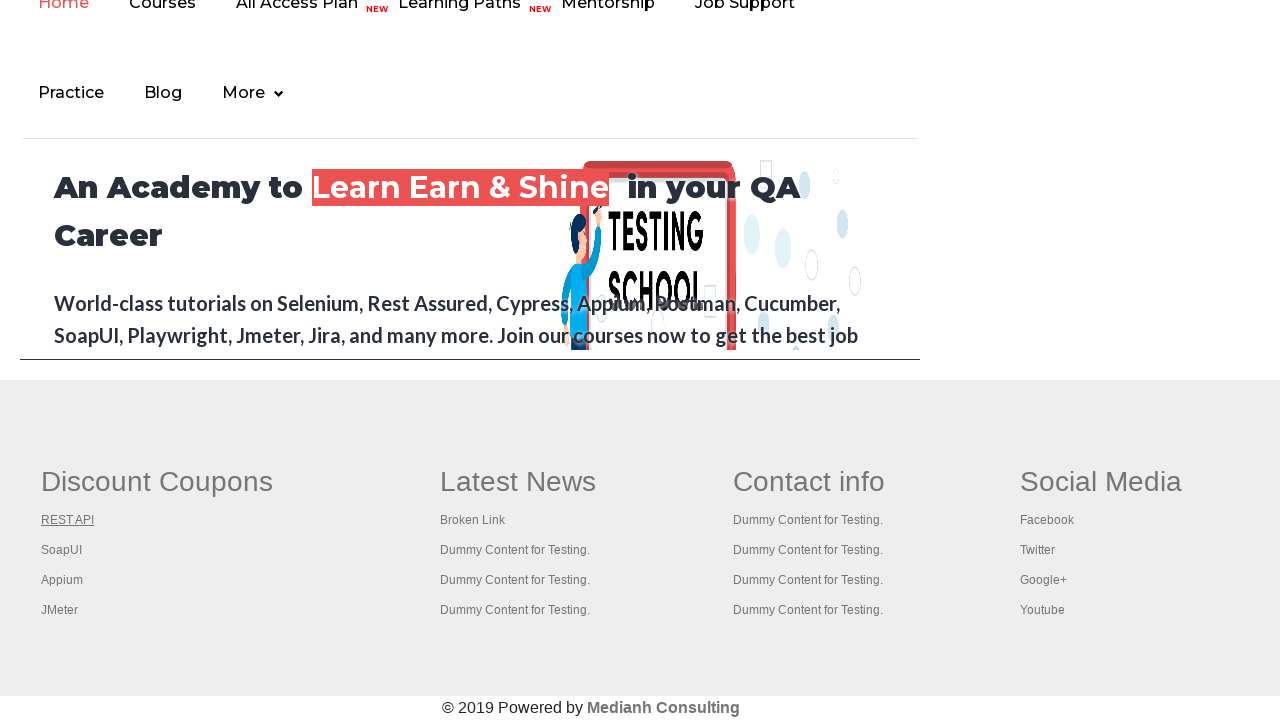

Waited 1000ms for new tab to load
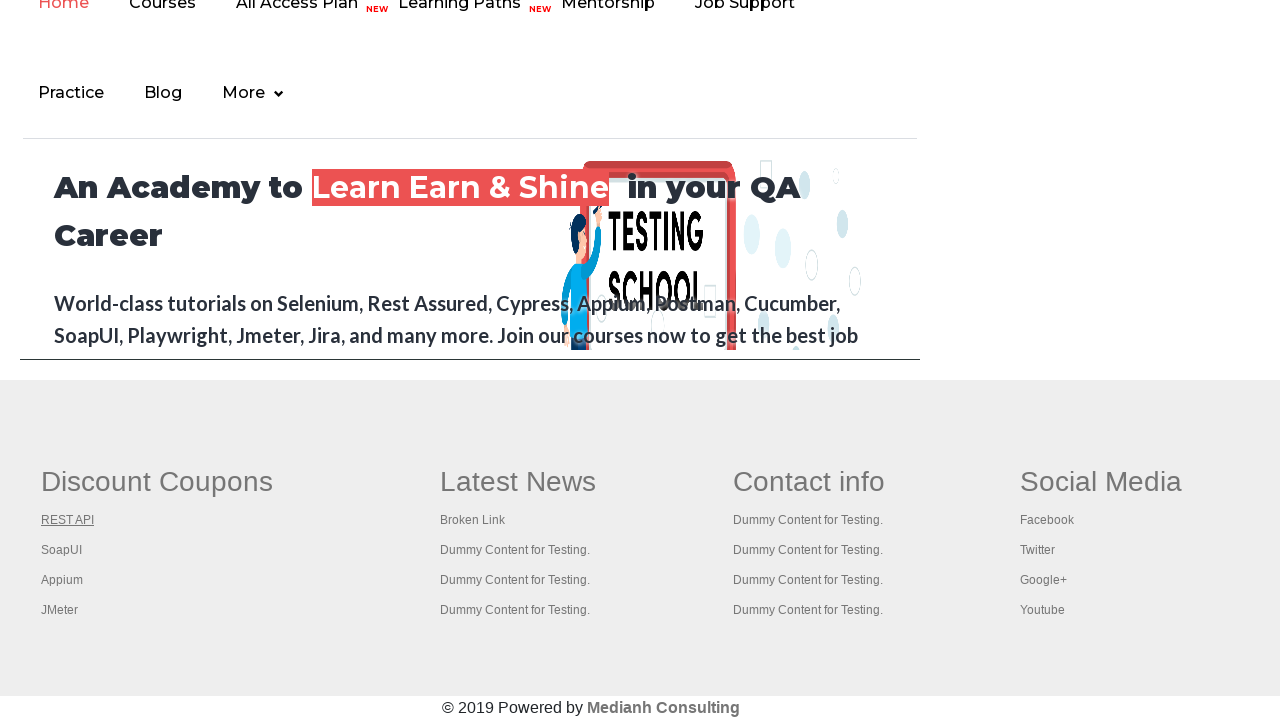

Opened footer column link 3 in new tab using Ctrl+Click at (62, 550) on xpath=//div[@id='gf-BIG']//tr/td[1]/ul >> a >> nth=2
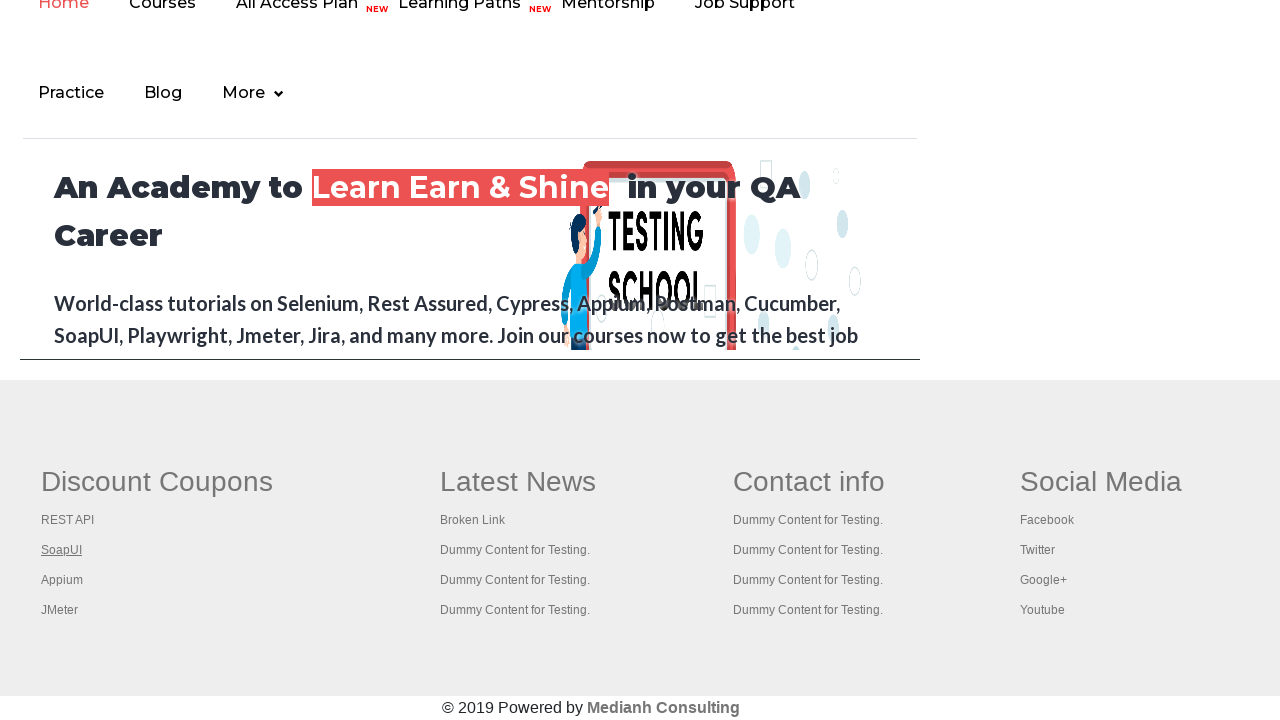

Waited 1000ms for new tab to load
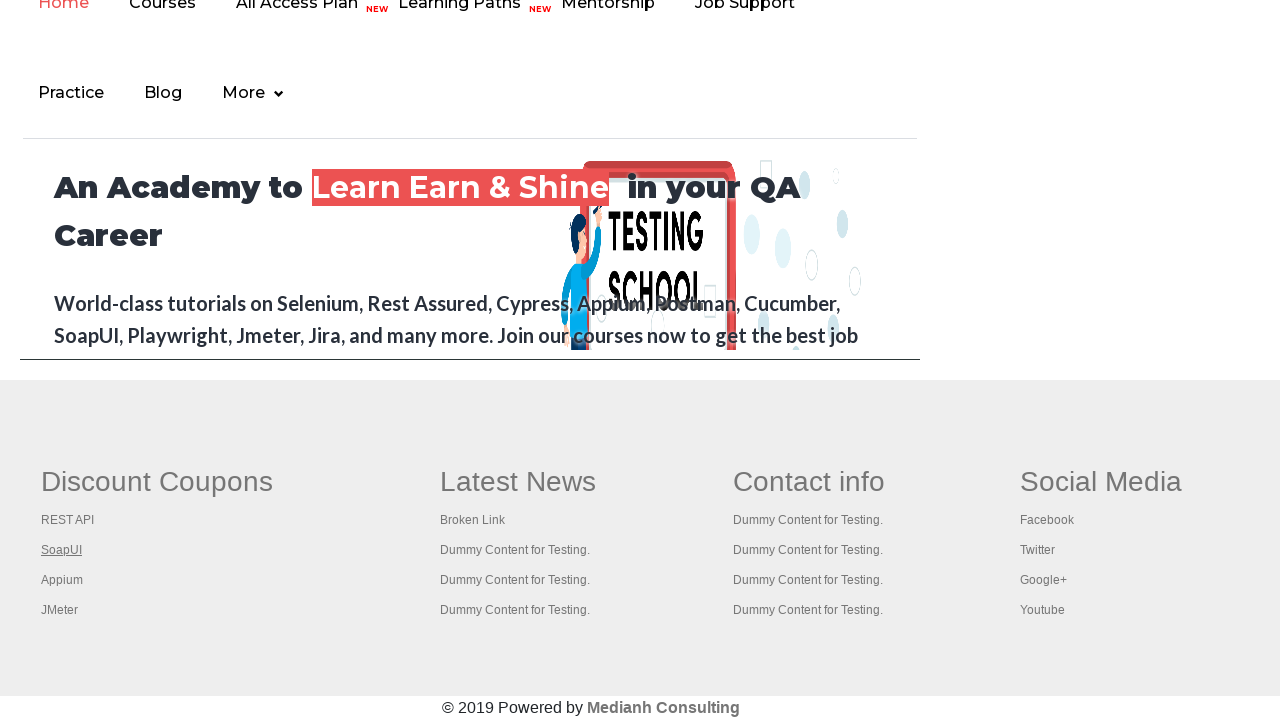

Opened footer column link 4 in new tab using Ctrl+Click at (62, 580) on xpath=//div[@id='gf-BIG']//tr/td[1]/ul >> a >> nth=3
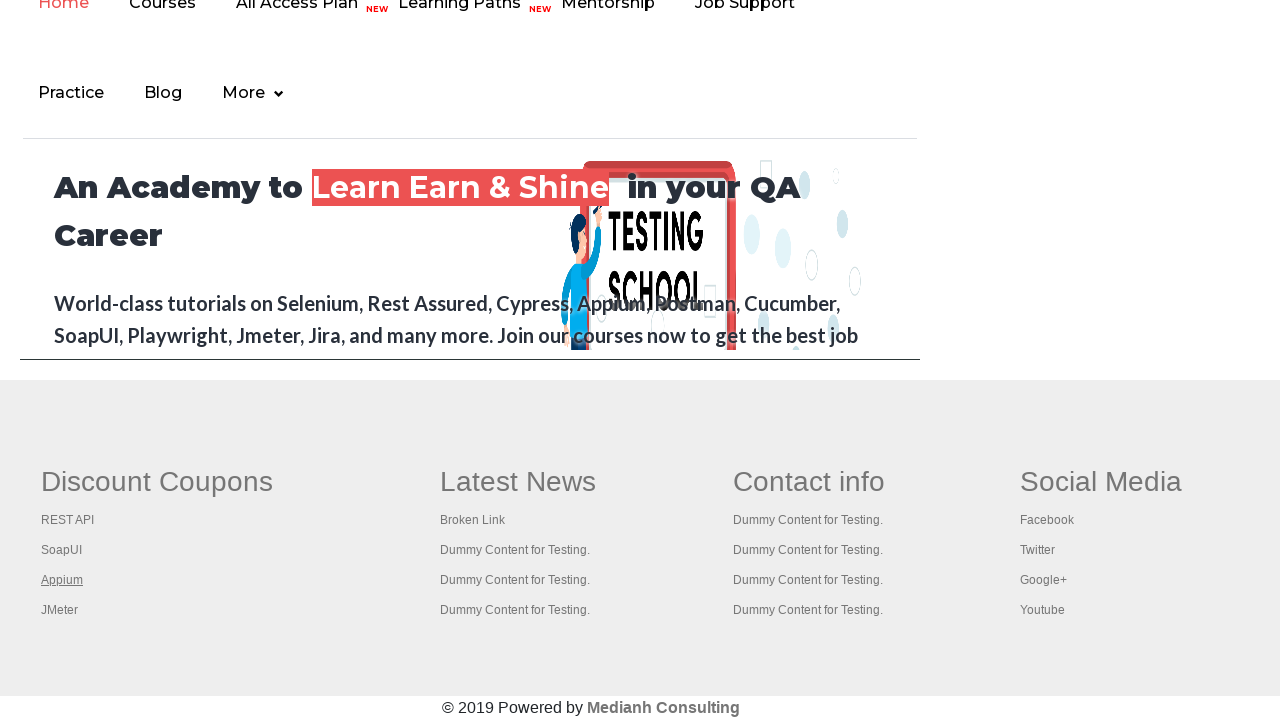

Waited 1000ms for new tab to load
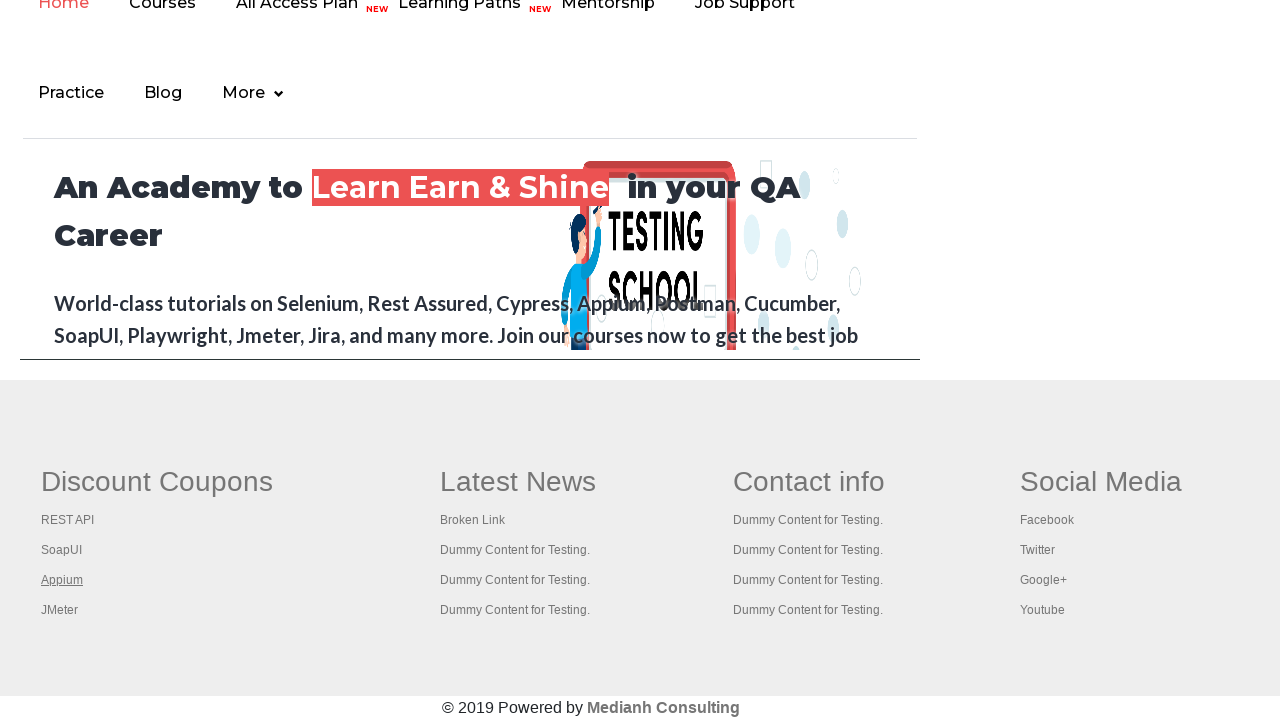

Opened footer column link 5 in new tab using Ctrl+Click at (60, 610) on xpath=//div[@id='gf-BIG']//tr/td[1]/ul >> a >> nth=4
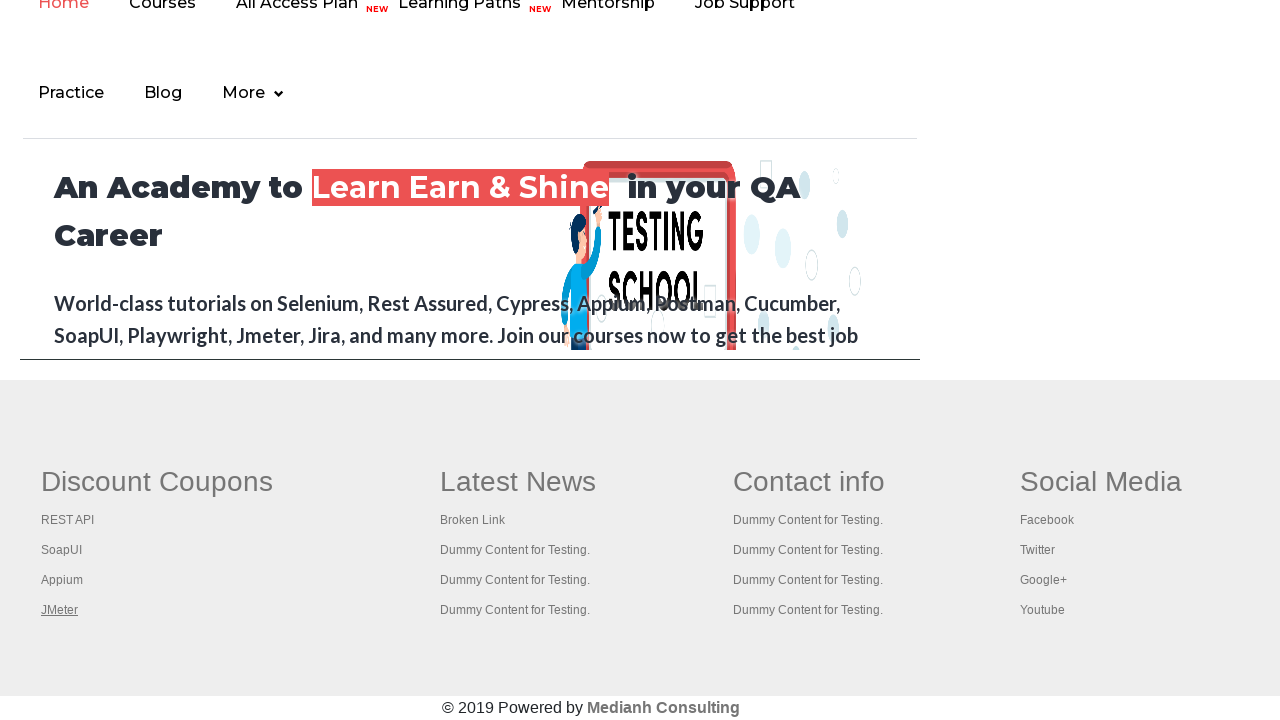

Waited 1000ms for new tab to load
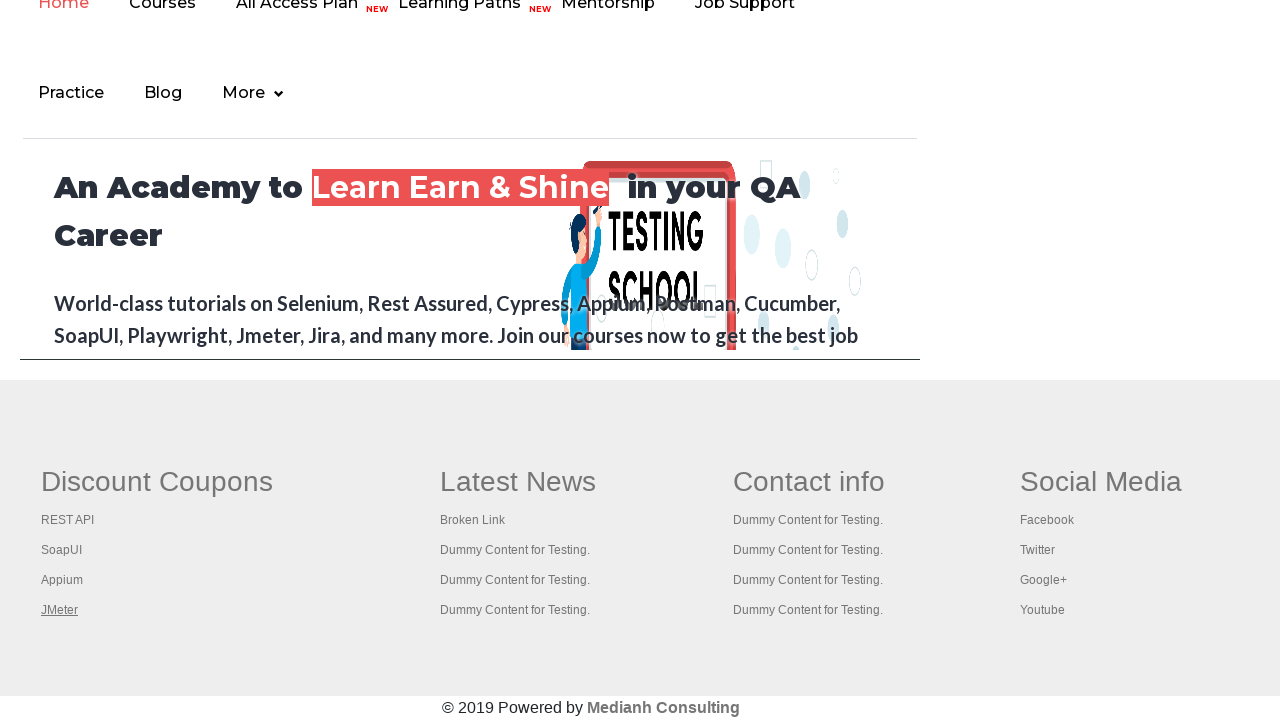

Retrieved all open pages/tabs - found 6 windows
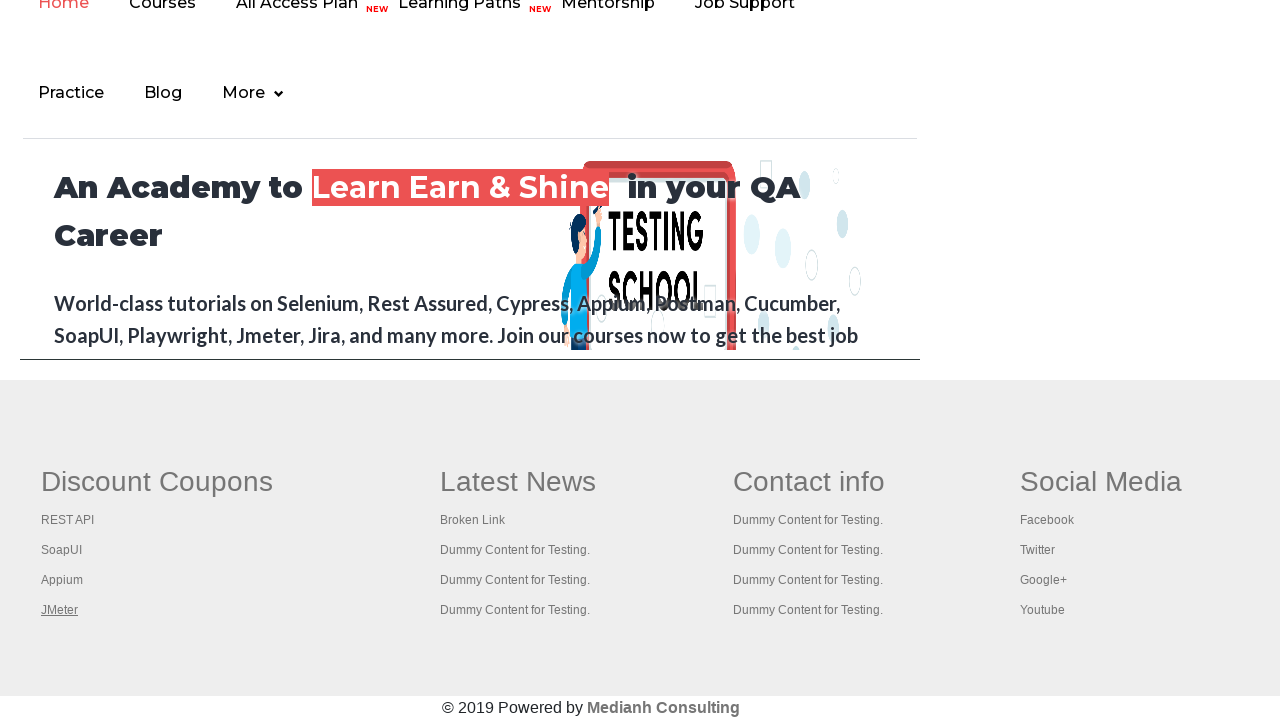

Retrieved title from page: 'Practice Page'
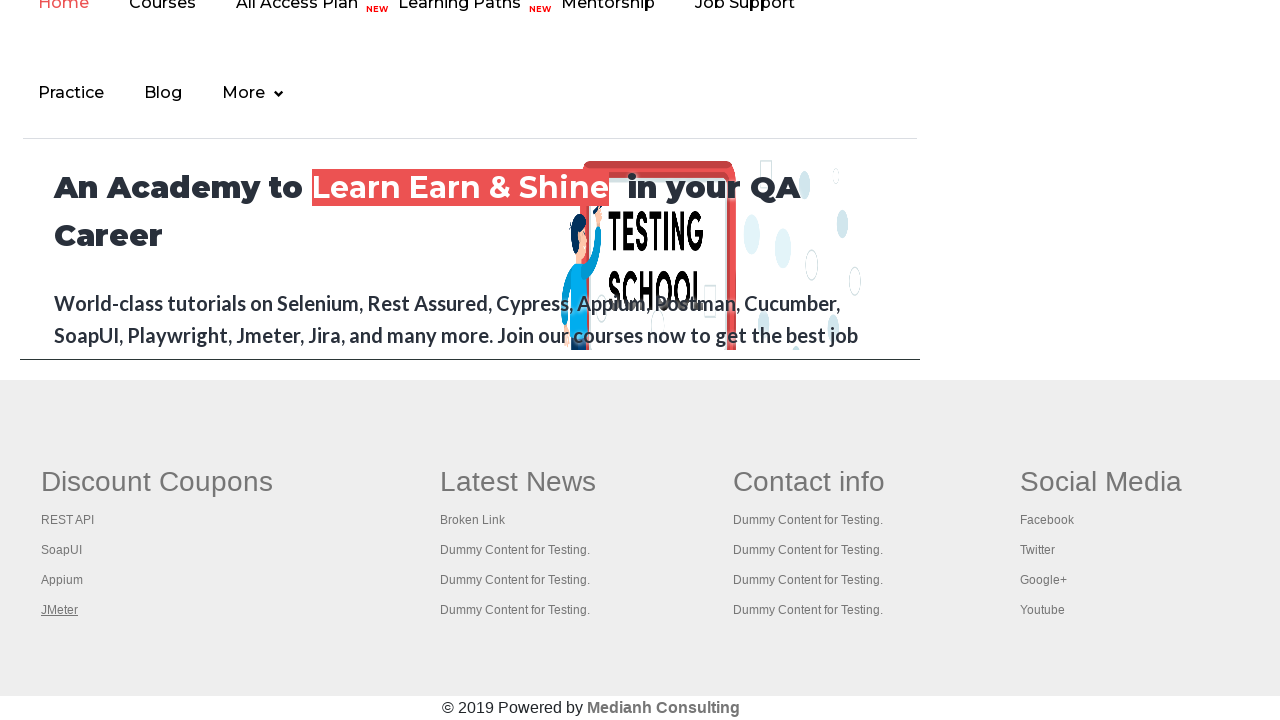

Retrieved title from page: 'Practice Page'
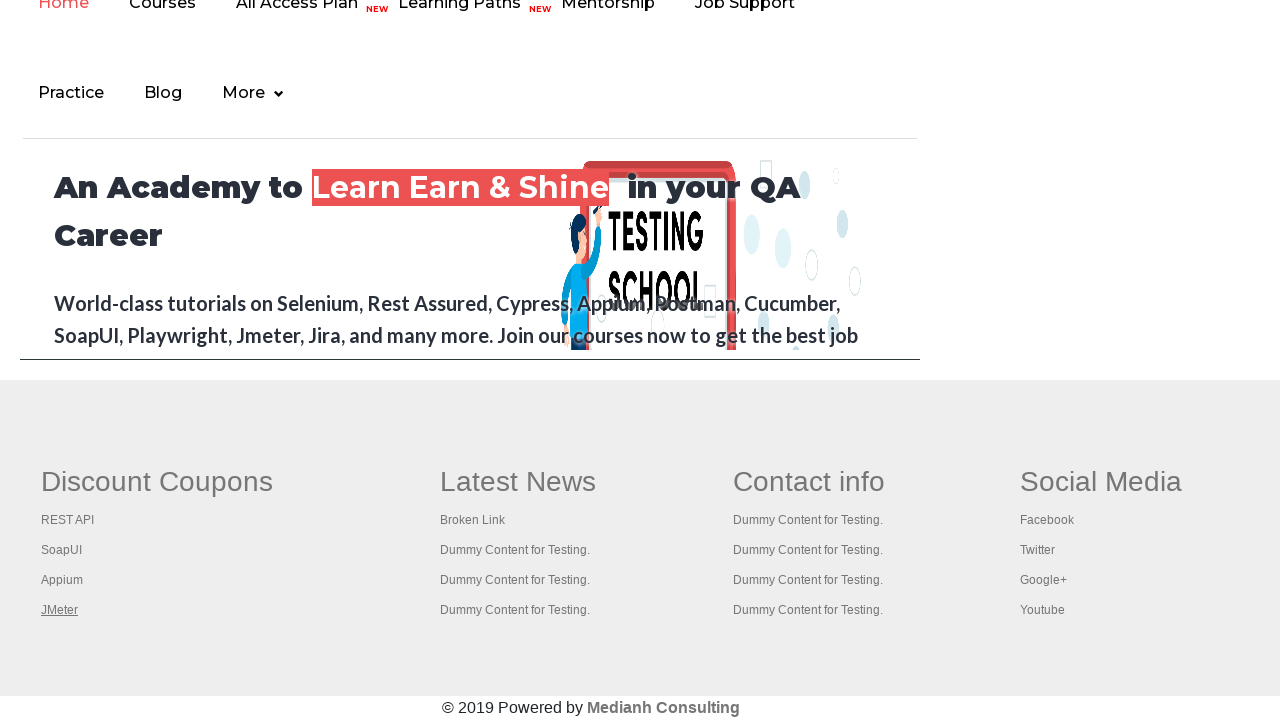

Retrieved title from page: 'REST API Tutorial'
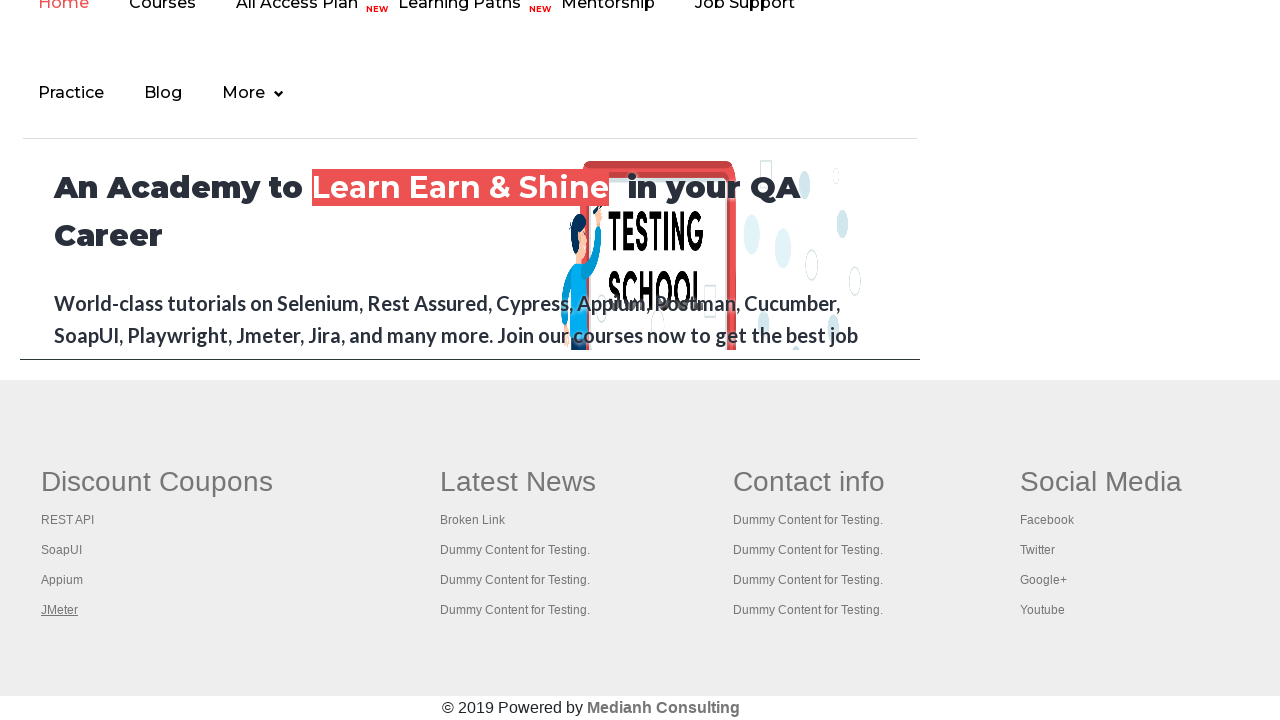

Retrieved title from page: 'The World’s Most Popular API Testing Tool | SoapUI'
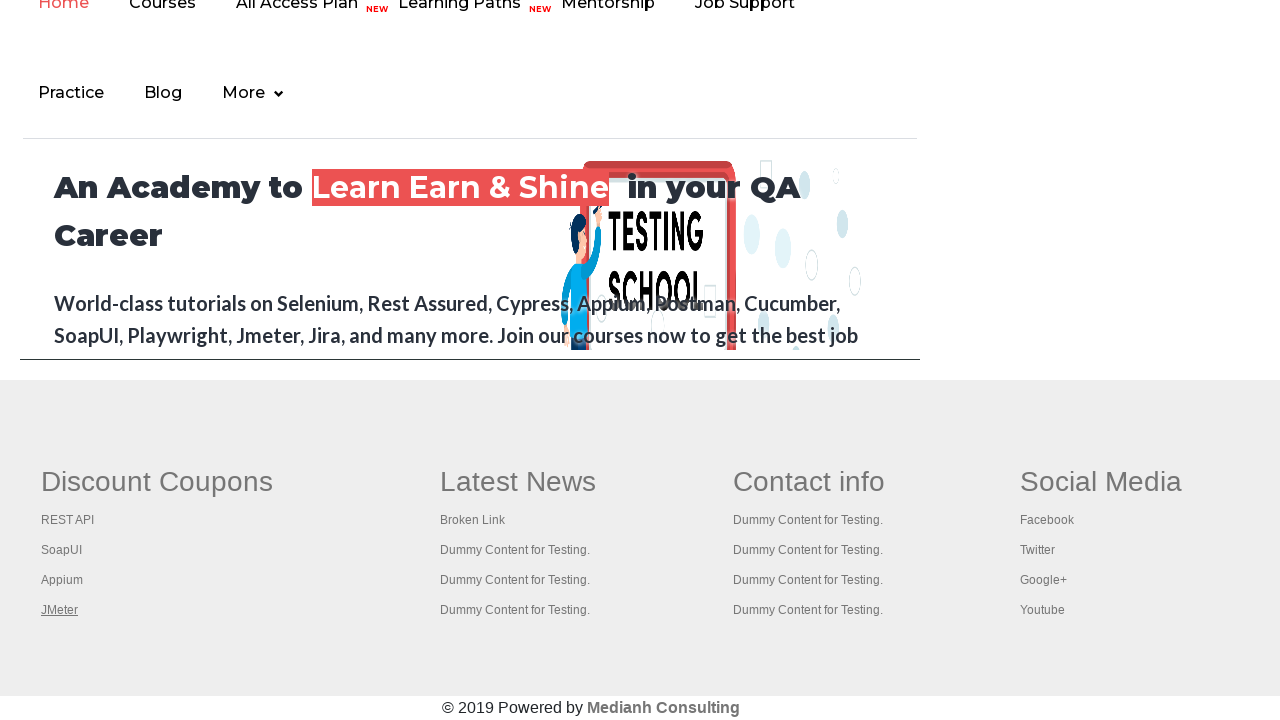

Retrieved title from page: 'Appium tutorial for Mobile Apps testing | RahulShetty Academy | Rahul'
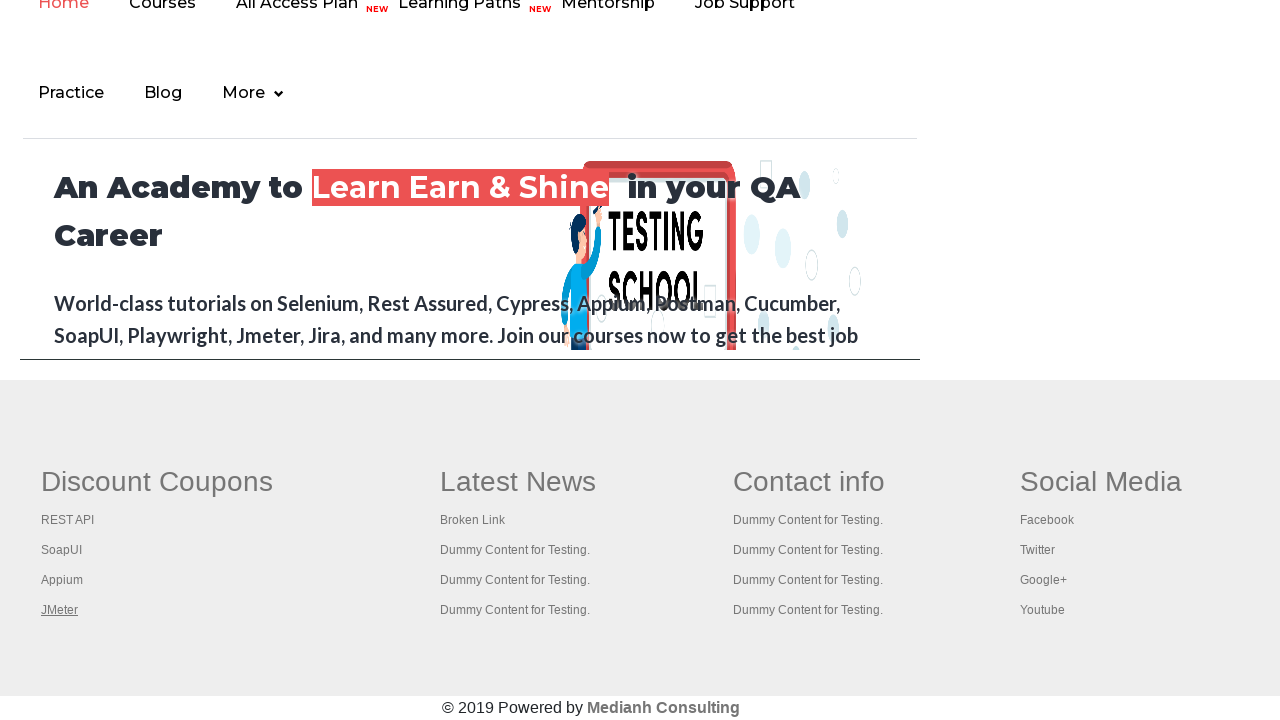

Retrieved title from page: 'Apache JMeter - Apache JMeter™'
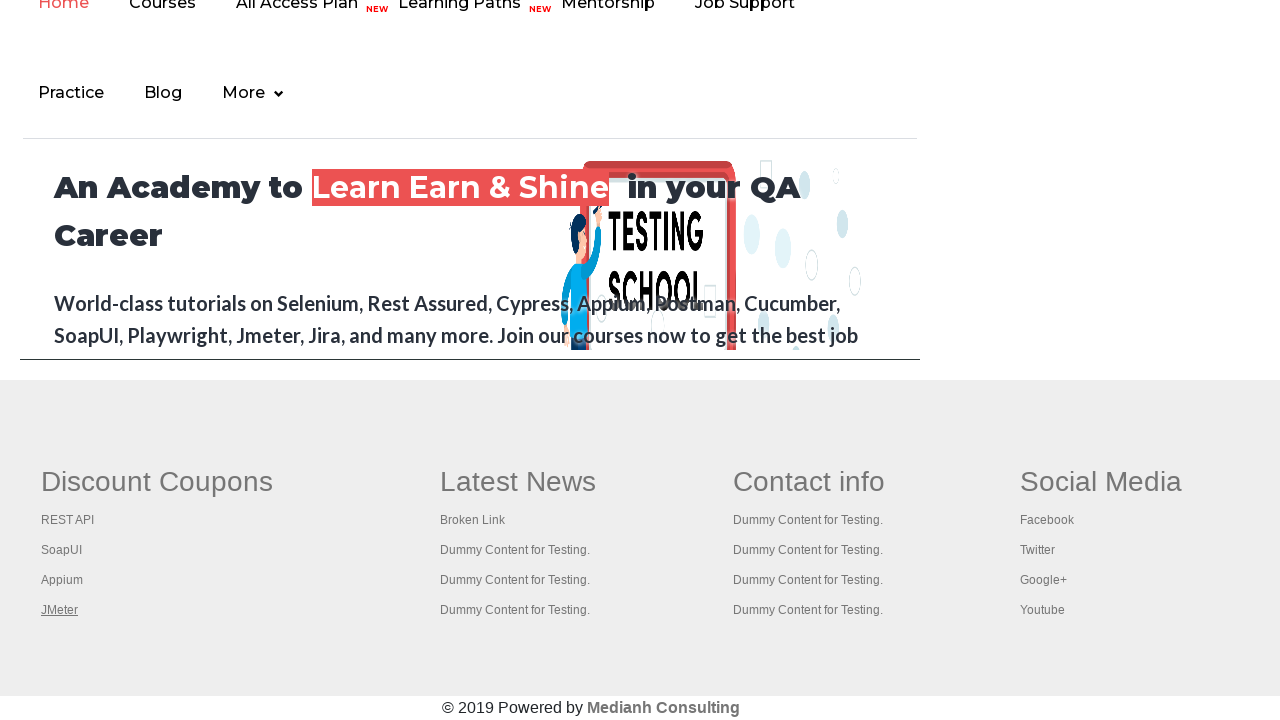

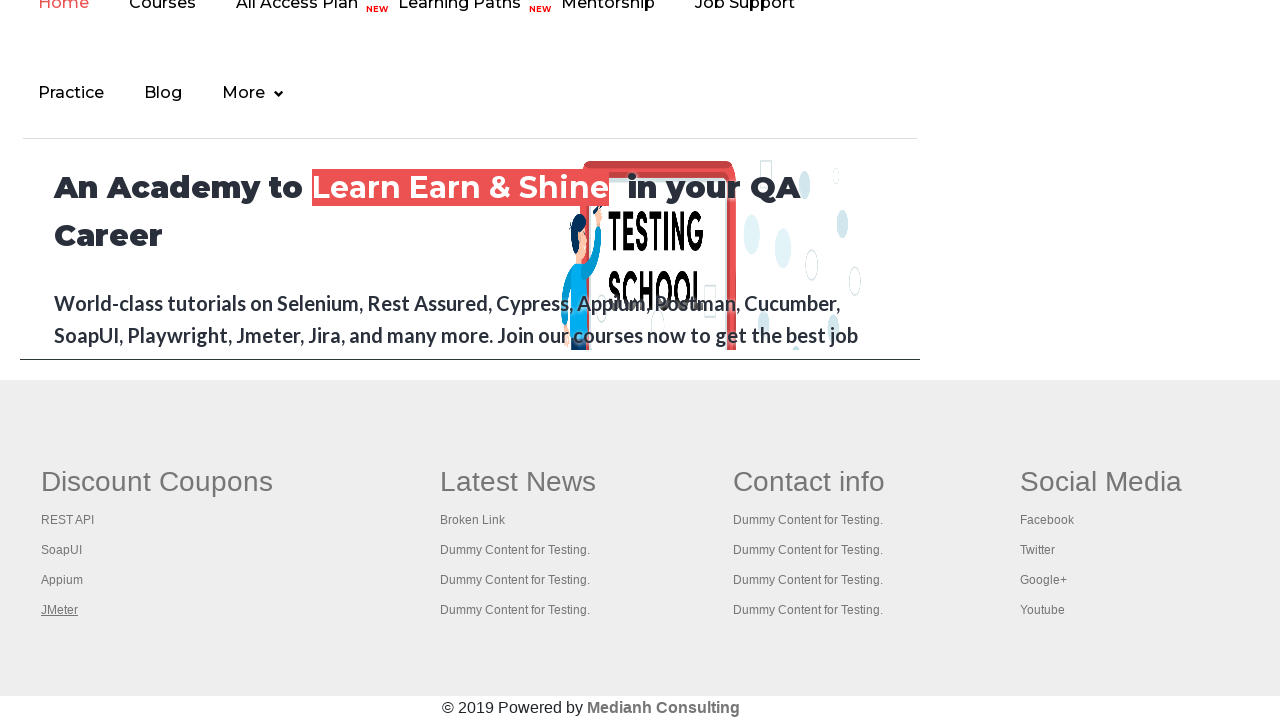